Tests a math quiz page by reading two numbers, calculating their sum, selecting the sum from a dropdown, and submitting the form

Starting URL: https://suninjuly.github.io/selects2.html

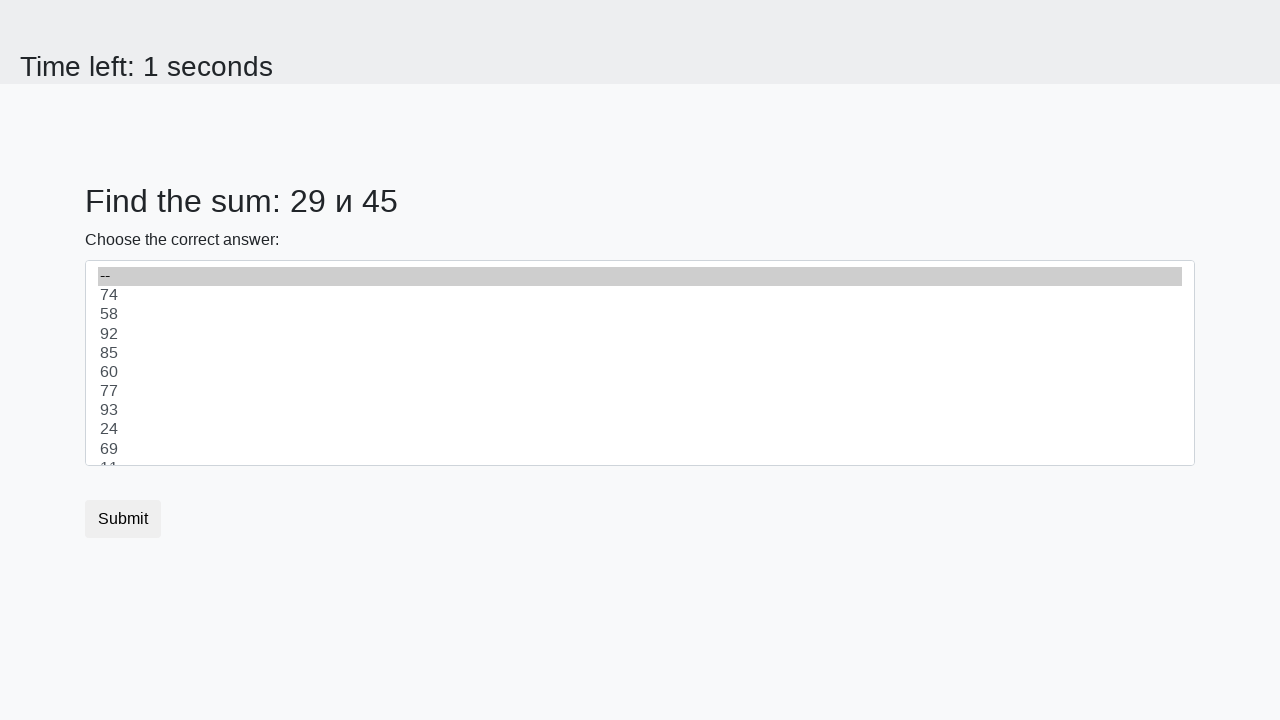

Navigated to math quiz page
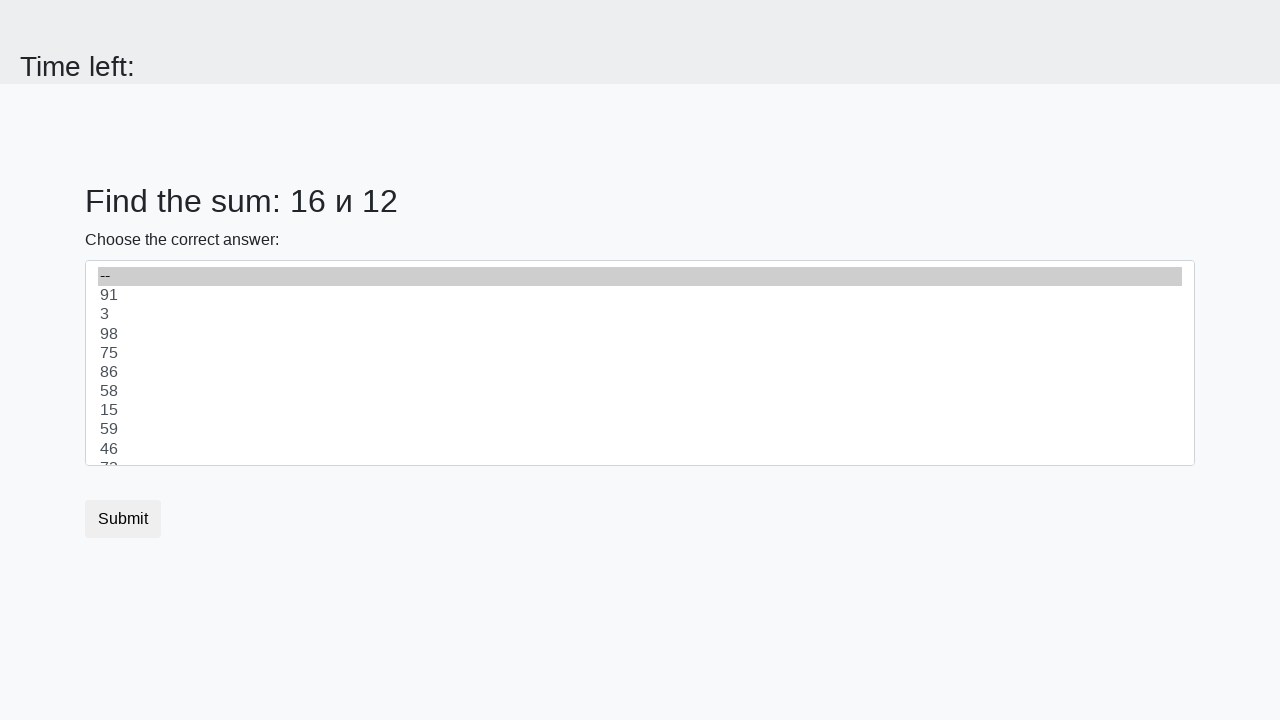

Retrieved first number from #num1
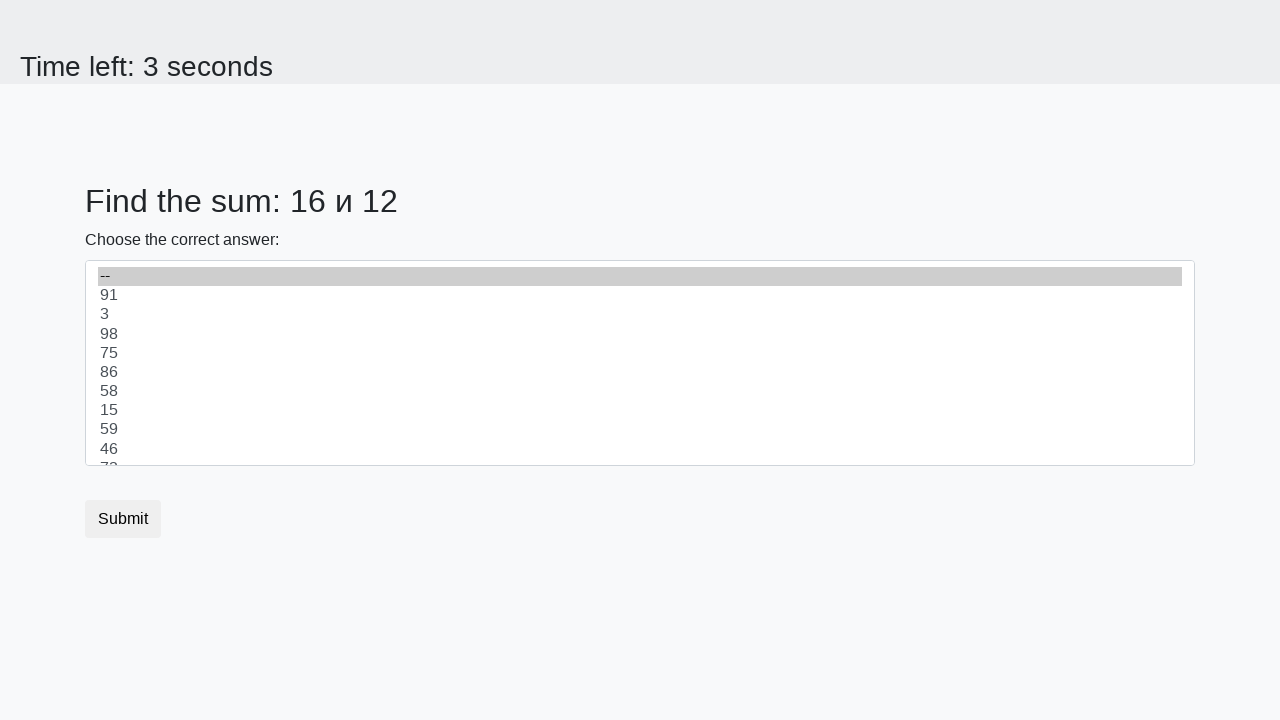

Retrieved second number from #num2
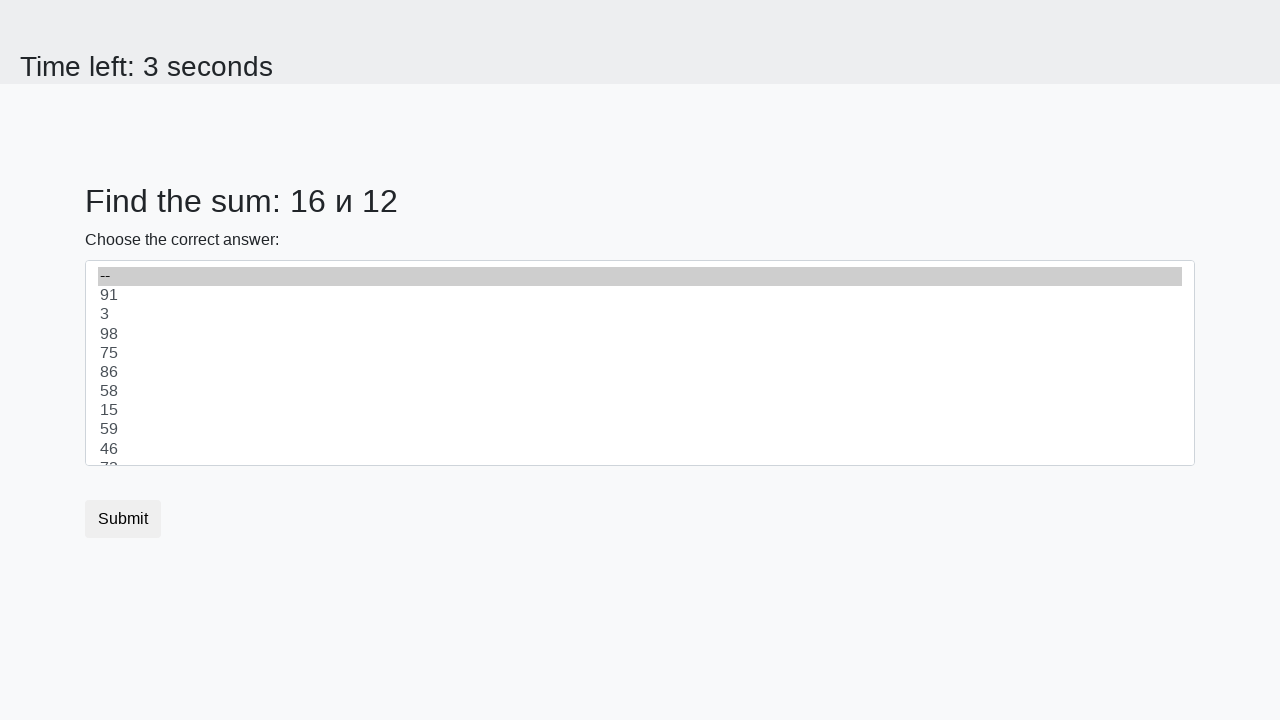

Calculated sum: 16 + 12 = 28
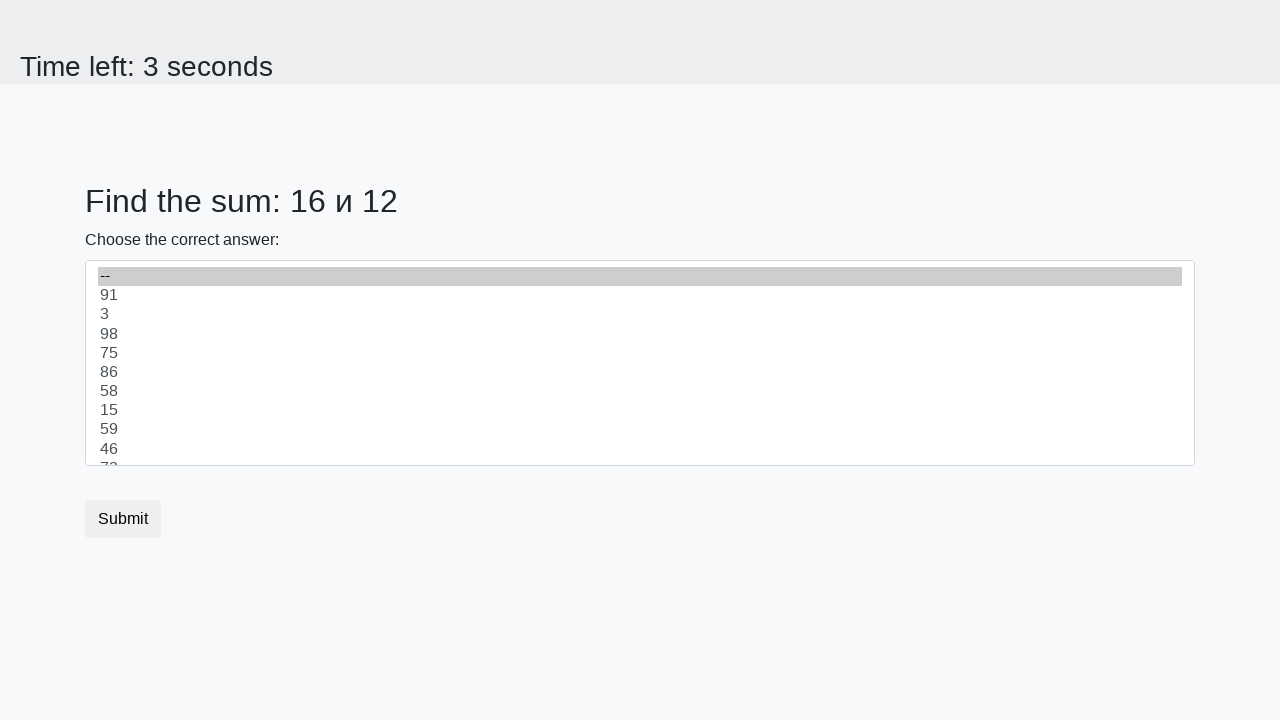

Clicked on select dropdown at (640, 363) on select
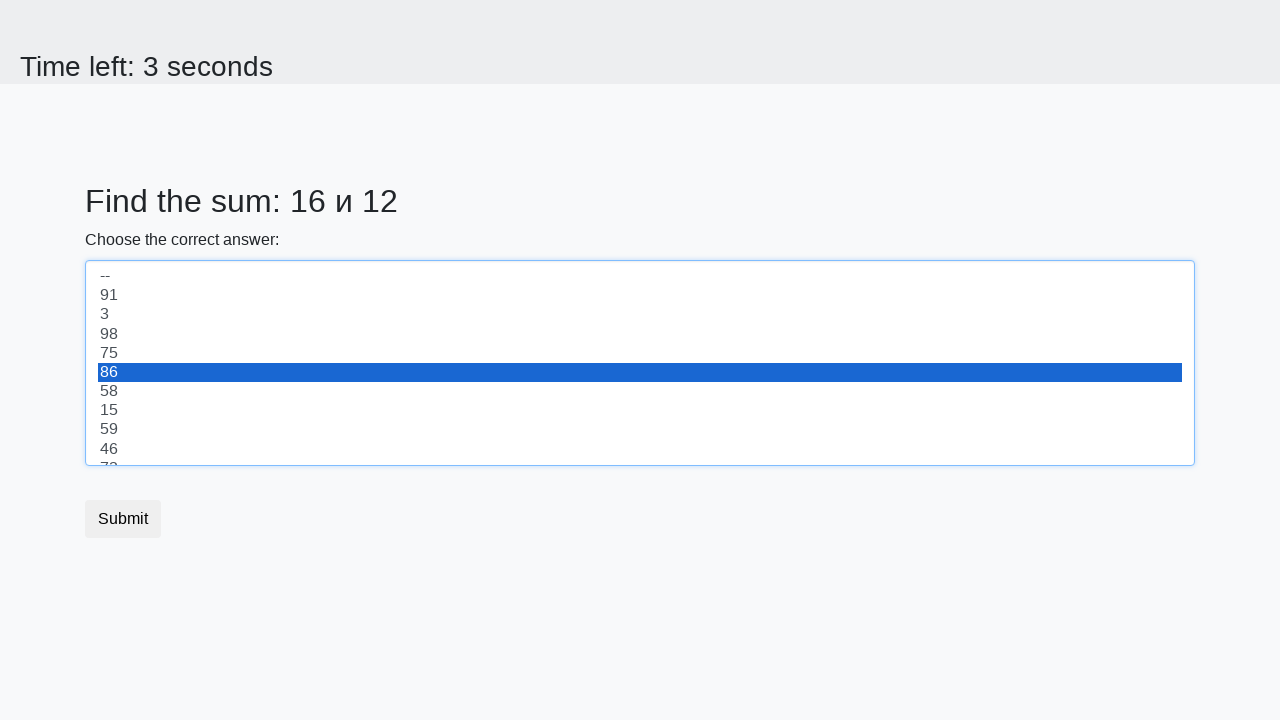

Selected sum value 28 from dropdown on select
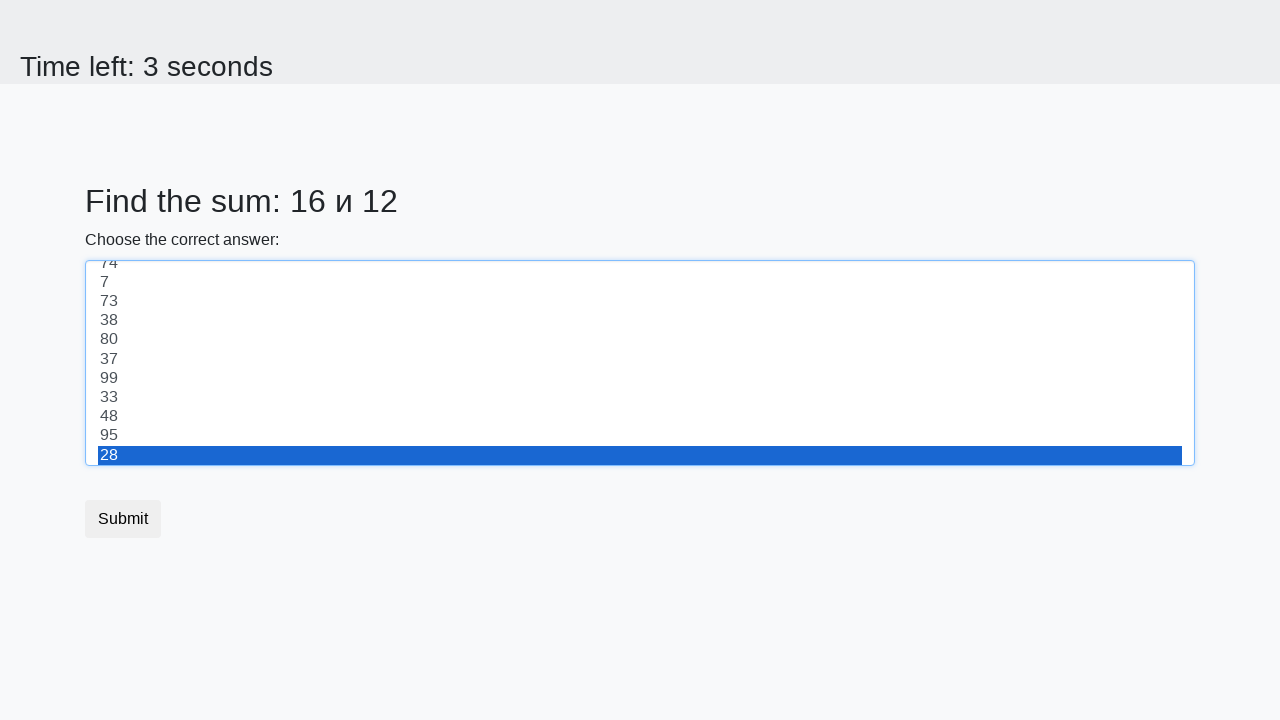

Clicked submit button to submit the form at (123, 519) on button.btn.btn-default
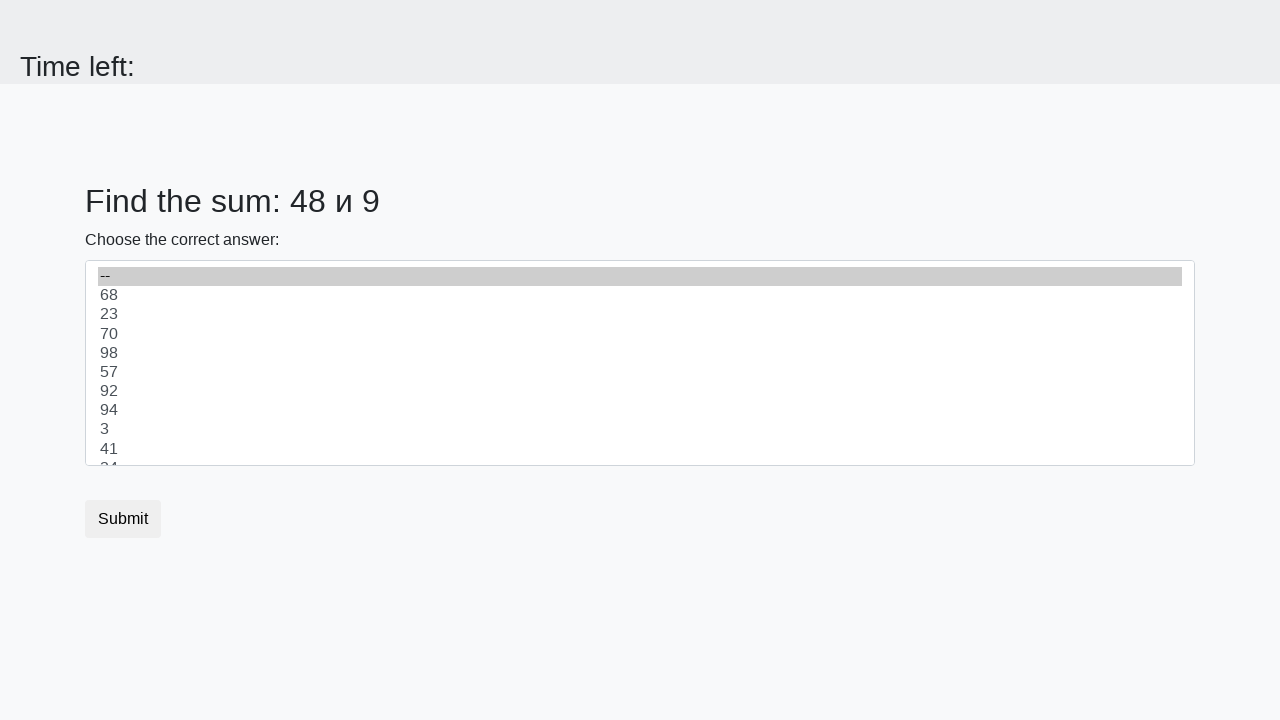

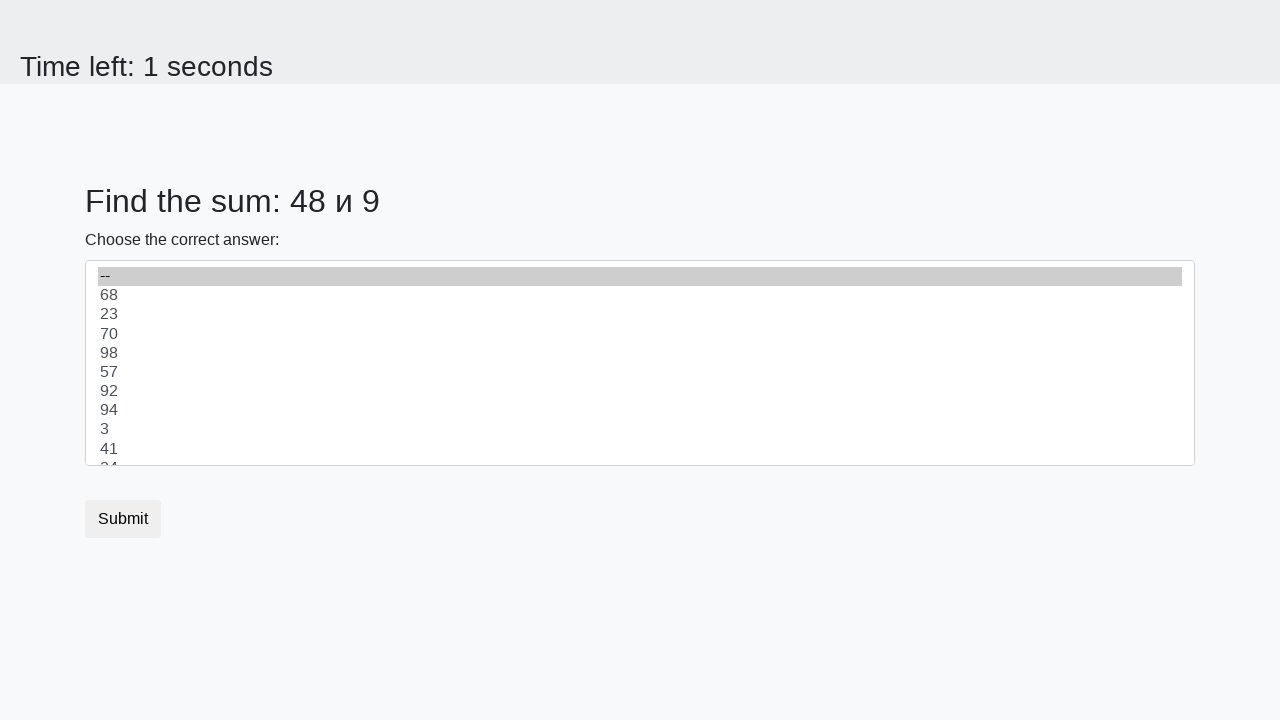